Tests dropdown selection functionality by selecting different currency options using value and index methods

Starting URL: https://rahulshettyacademy.com/dropdownsPractise/

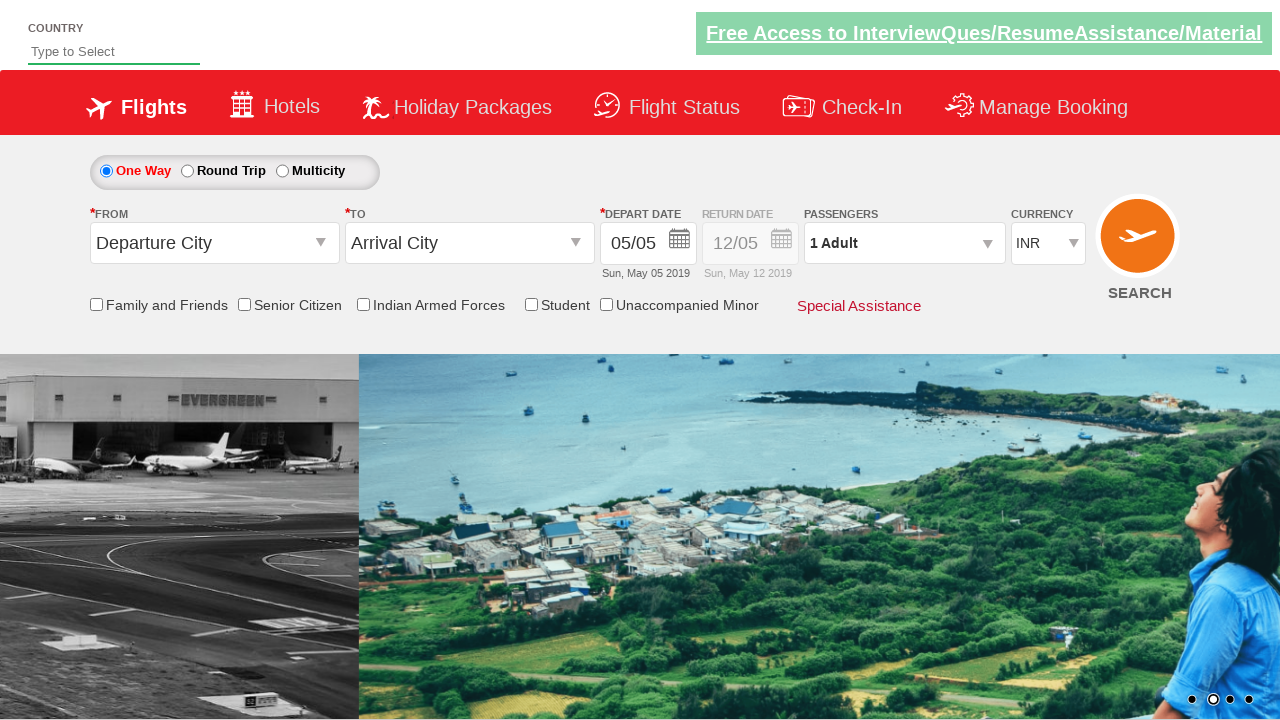

Selected INR currency from dropdown using value method on xpath=//*[@id='ctl00_mainContent_DropDownListCurrency']
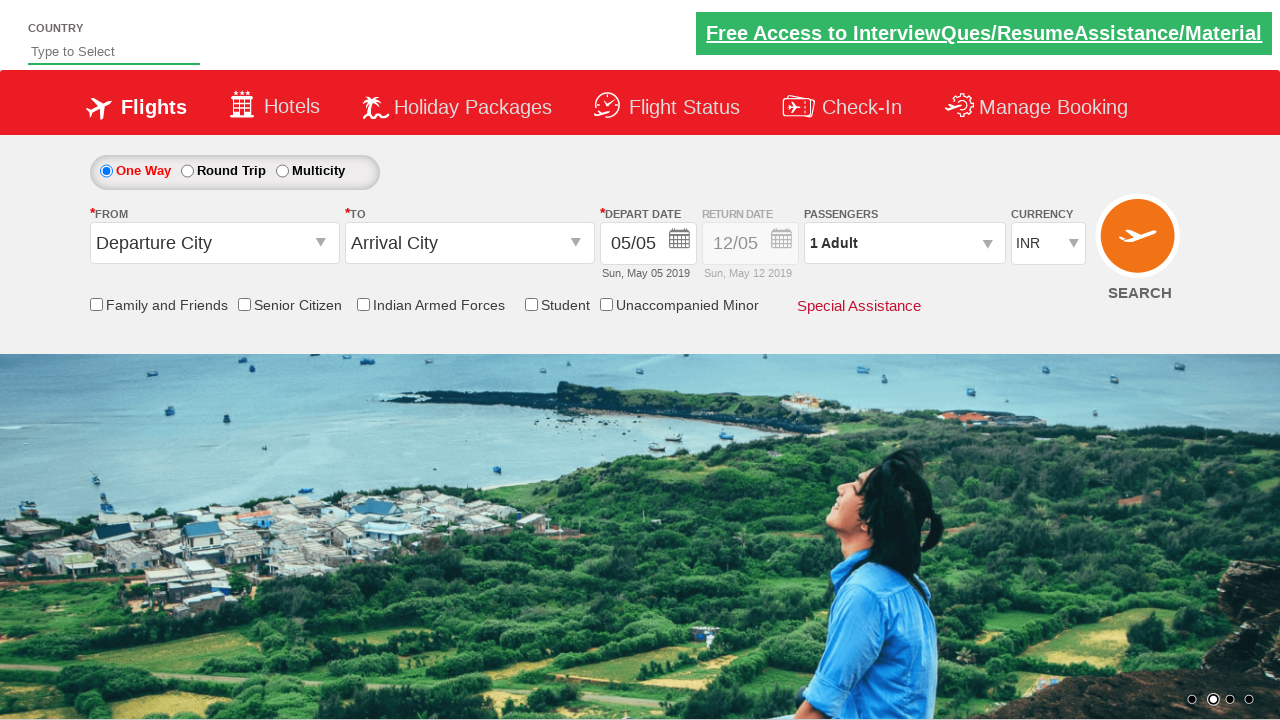

Waited 1000ms for currency selection to take effect
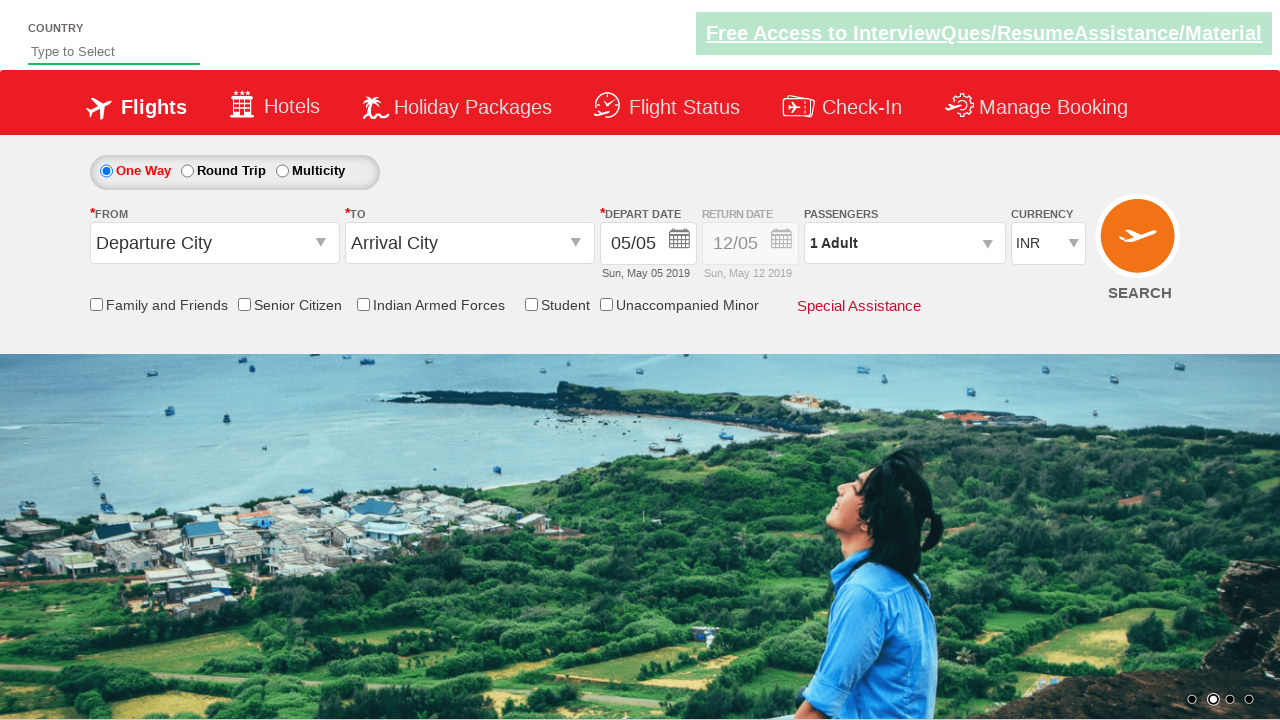

Selected currency from dropdown using index method (4th option) on xpath=//*[@id='ctl00_mainContent_DropDownListCurrency']
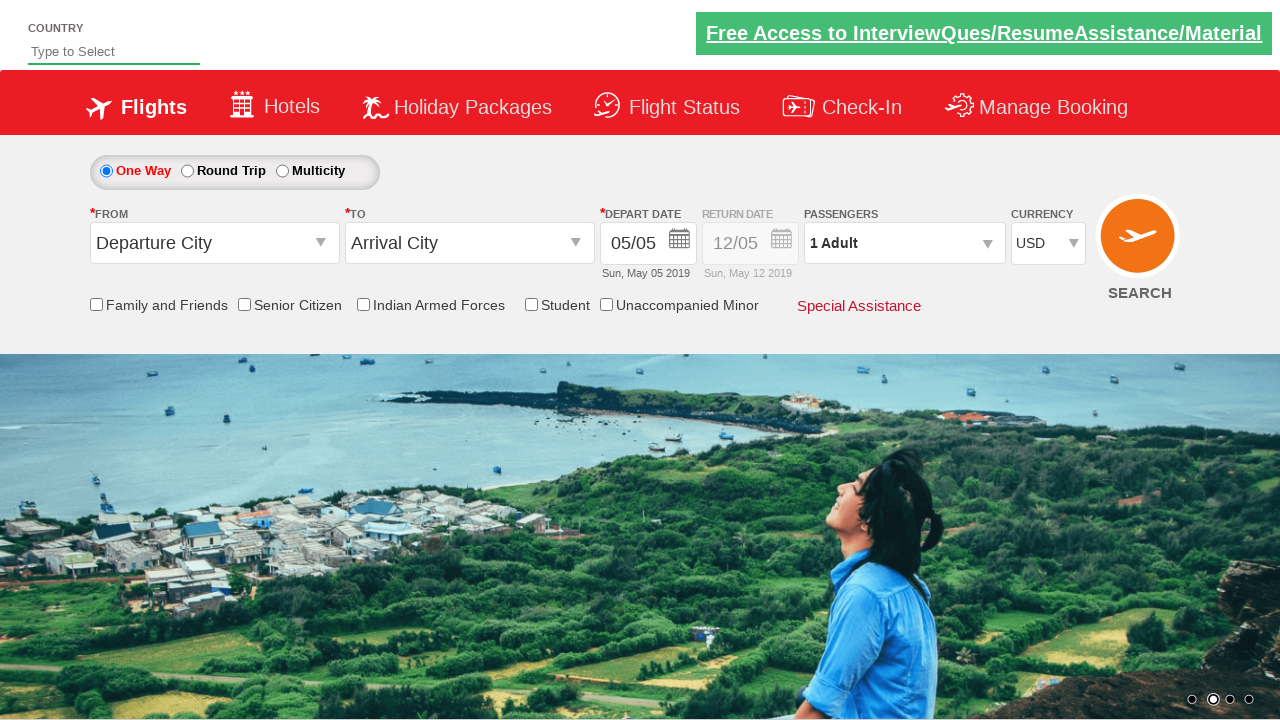

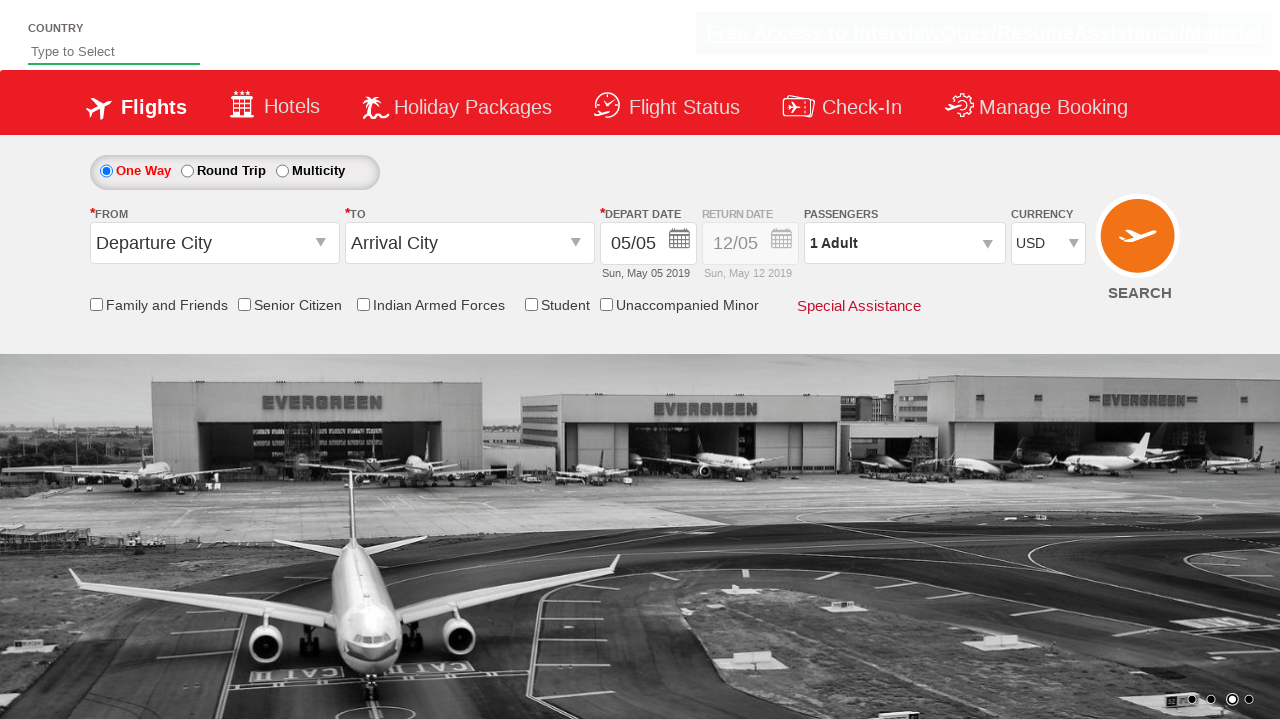